Tests auto-suggest dropdown functionality by typing a partial country name and selecting the matching option "India" from the suggestions list.

Starting URL: https://rahulshettyacademy.com/dropdownsPractise/

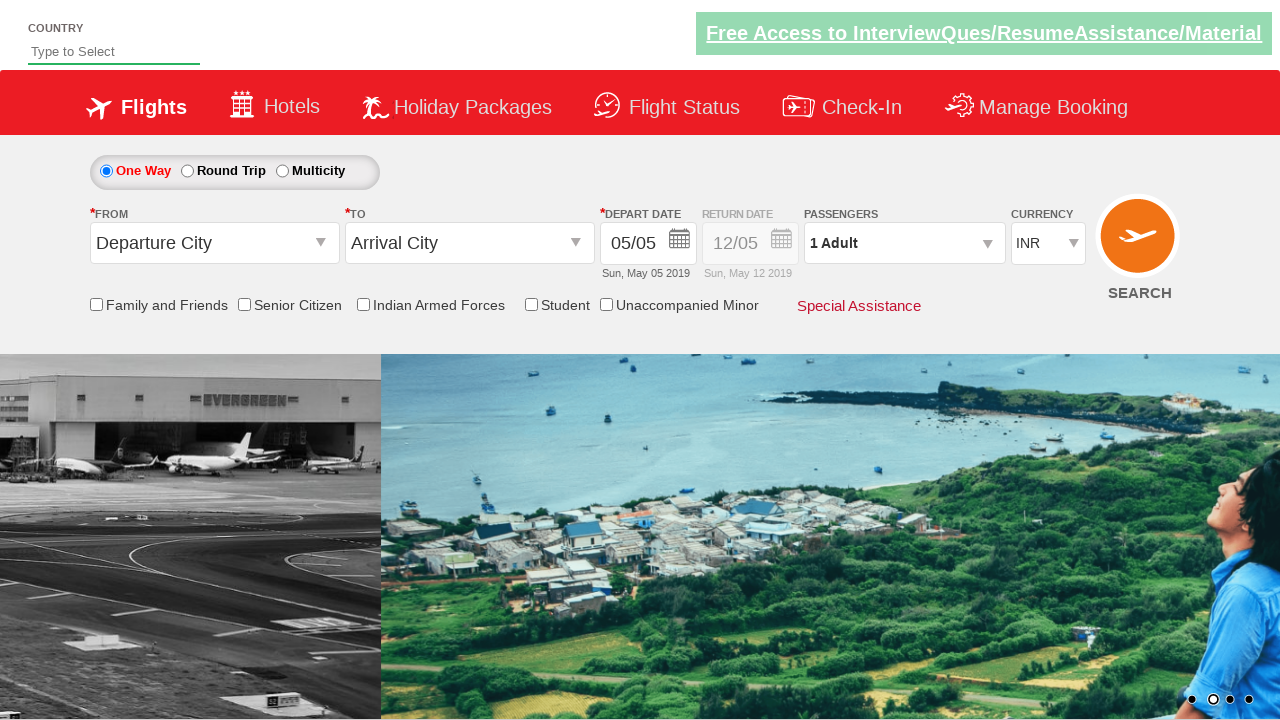

Typed 'ind' in the auto-suggest input field on #autosuggest
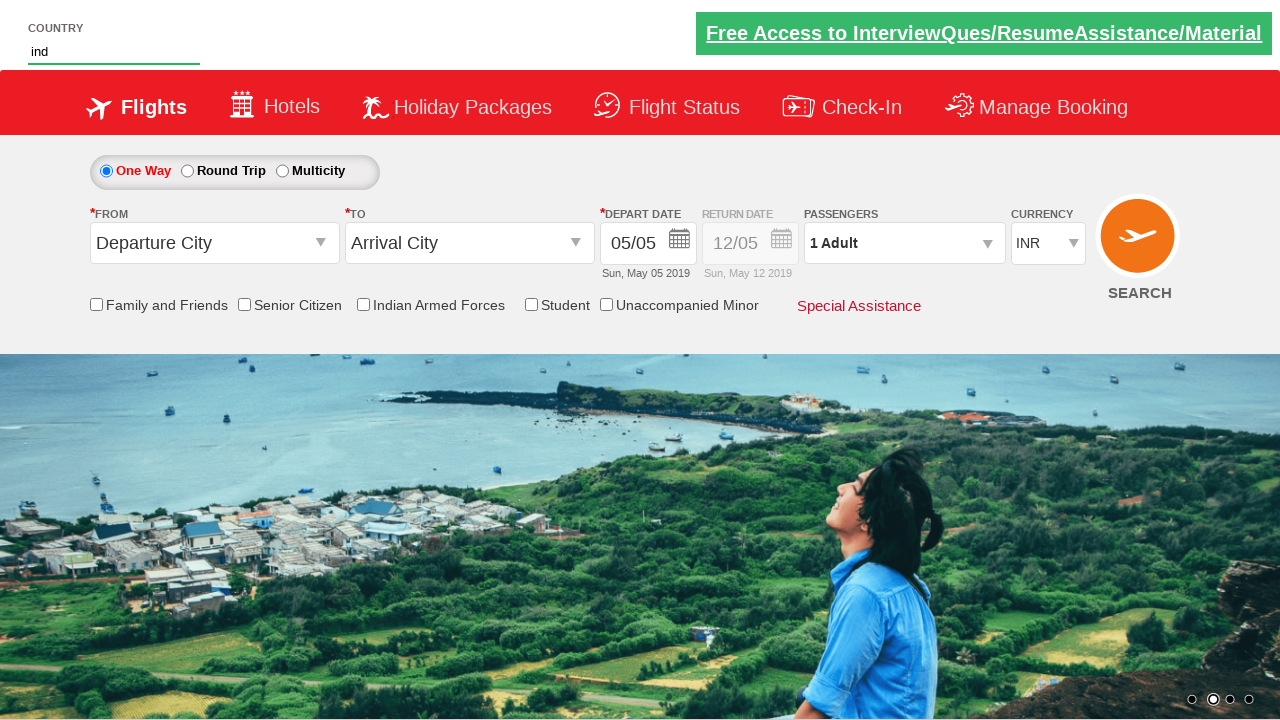

Auto-suggest dropdown options appeared
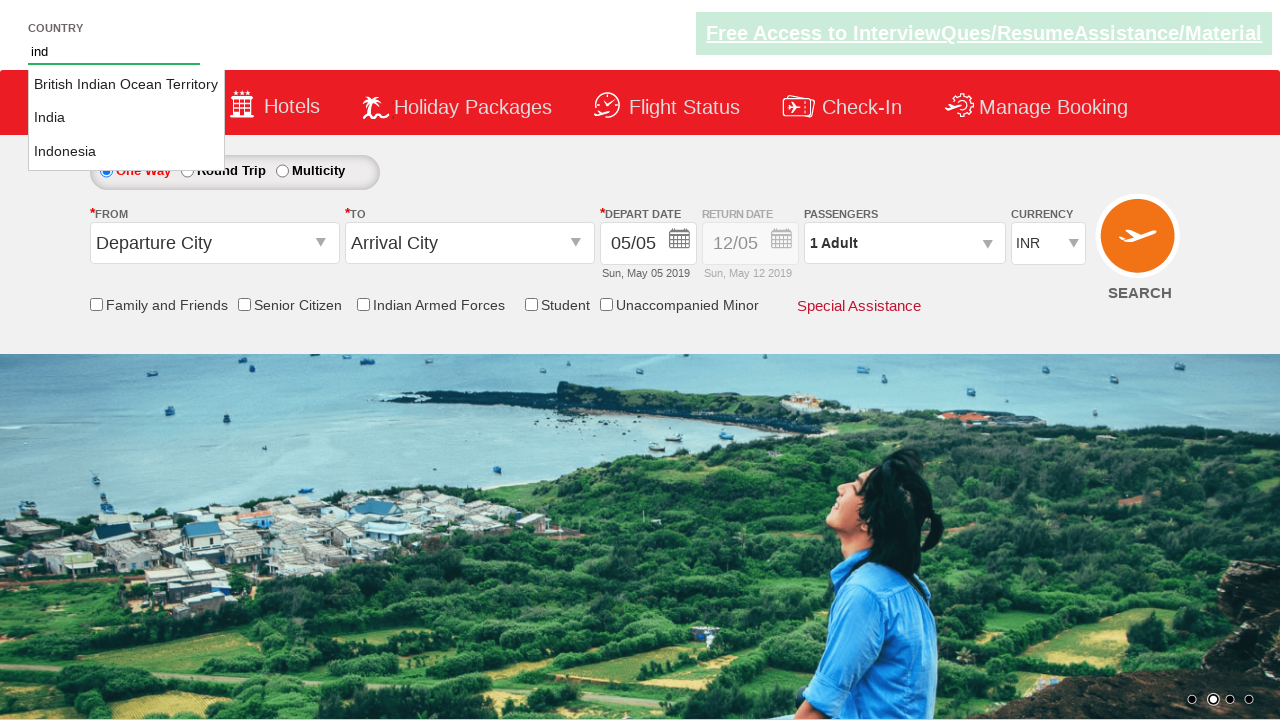

Located all auto-suggest option elements
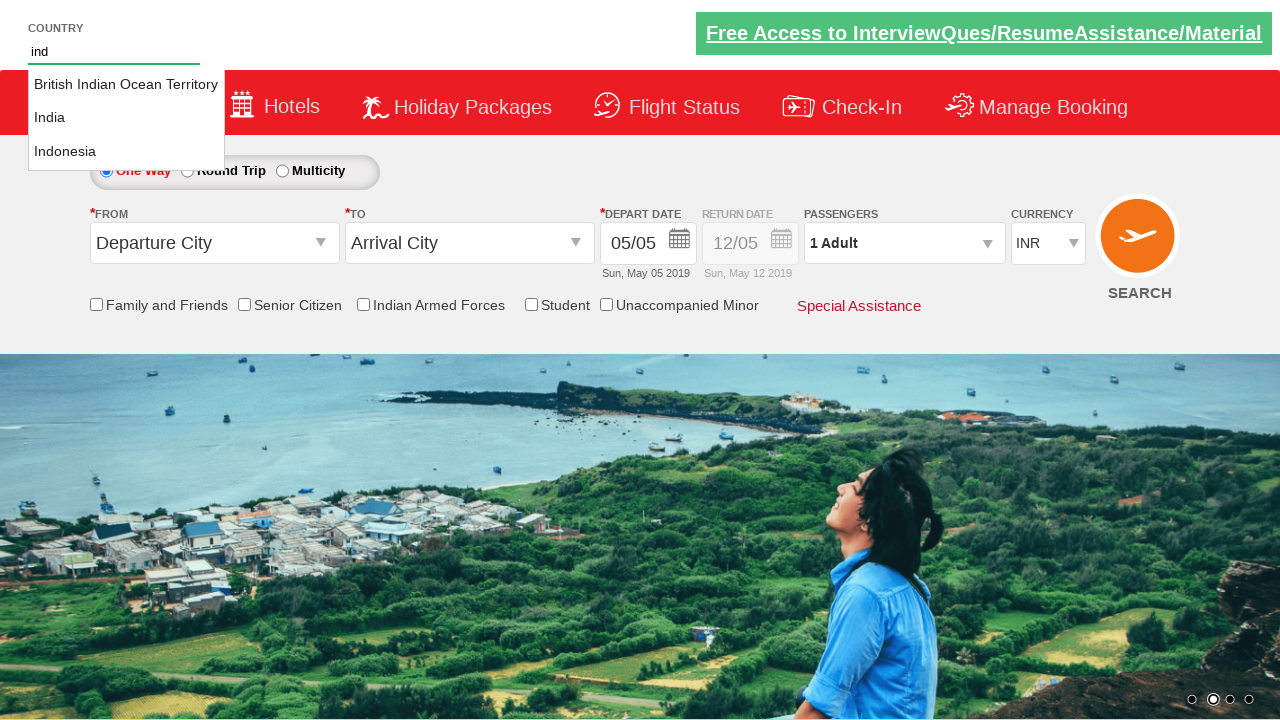

Found 3 auto-suggest options
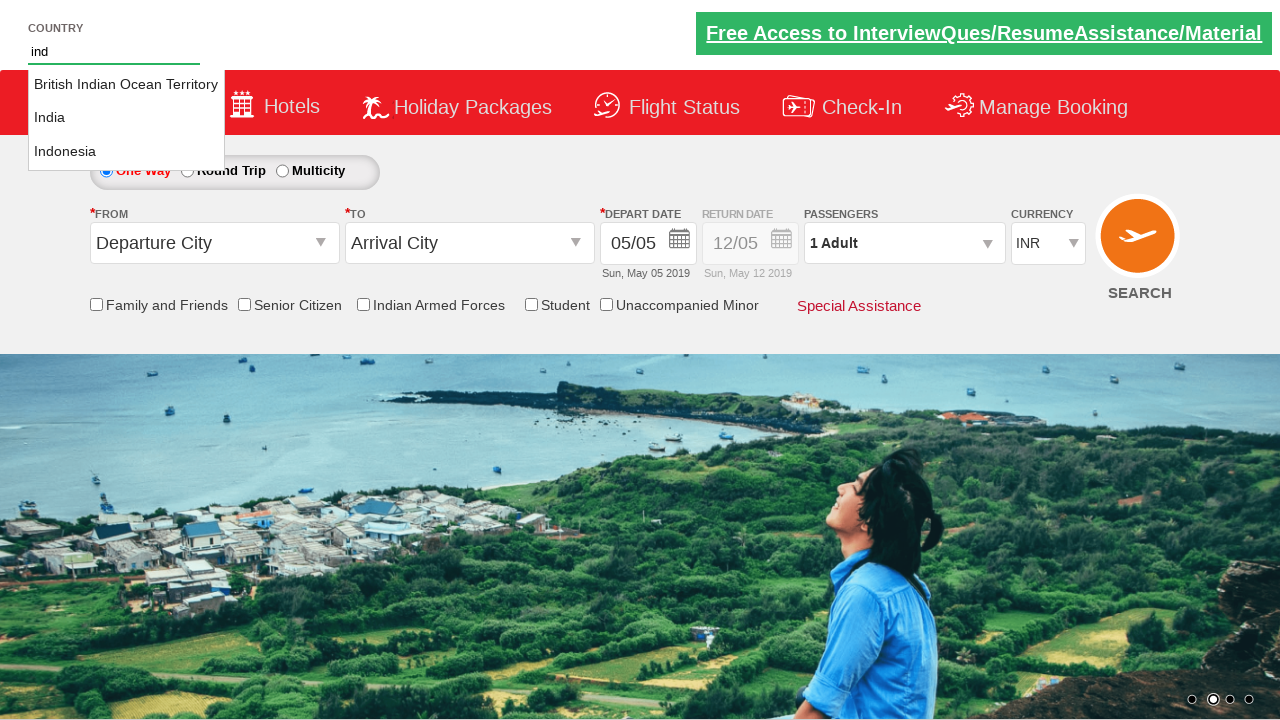

Selected 'India' from the auto-suggest dropdown at (126, 118) on li.ui-menu-item a >> nth=1
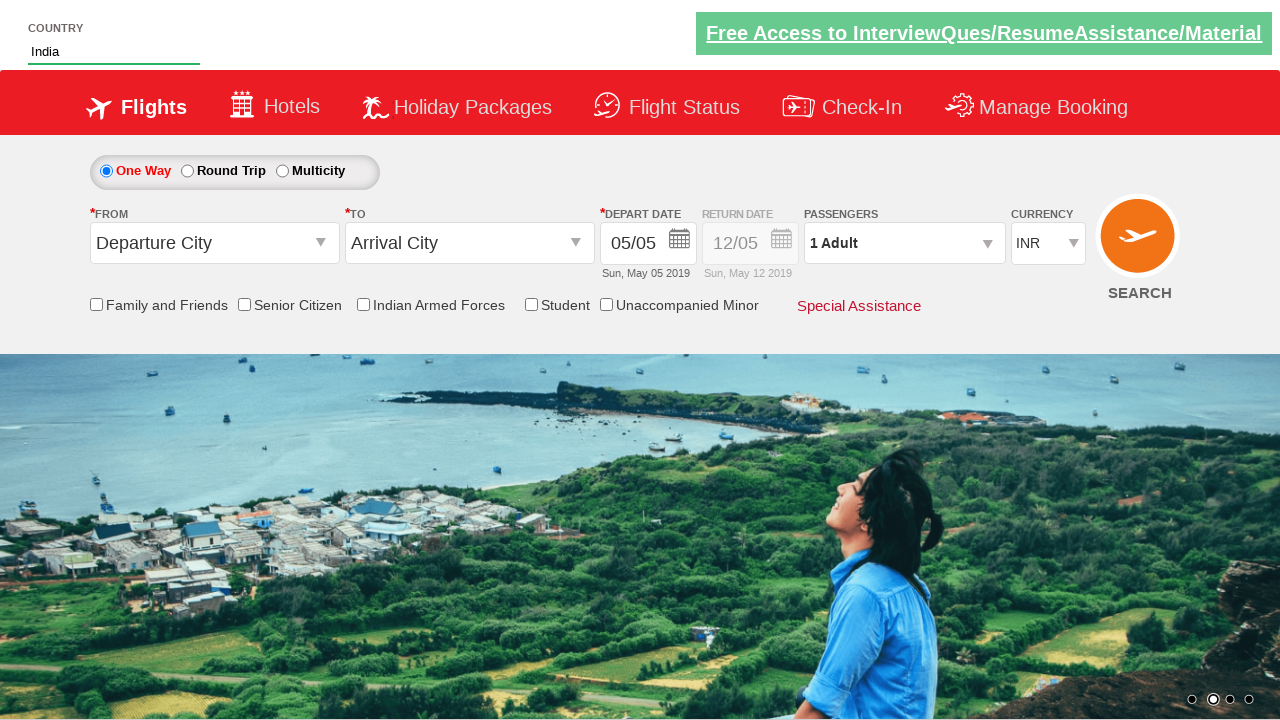

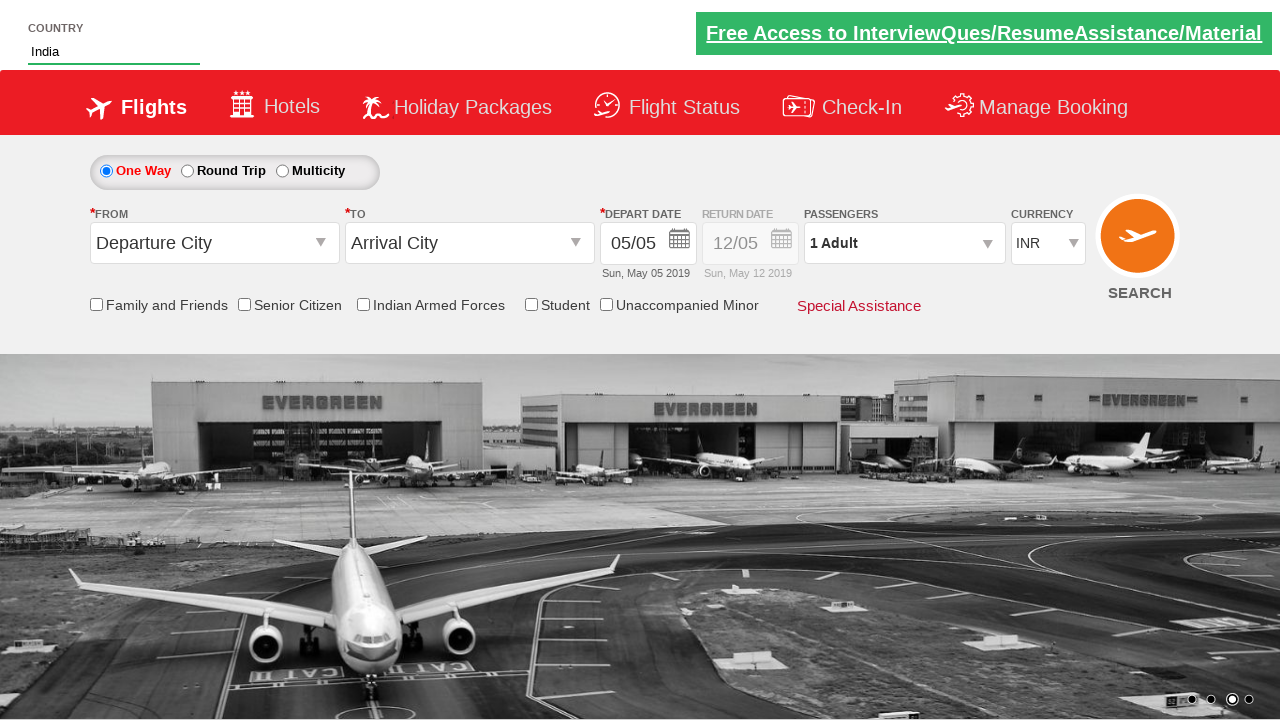